Tests drag and drop functionality on the jQuery UI droppable demo page by dragging a source element and dropping it onto a target element within an iframe

Starting URL: https://jqueryui.com/droppable/

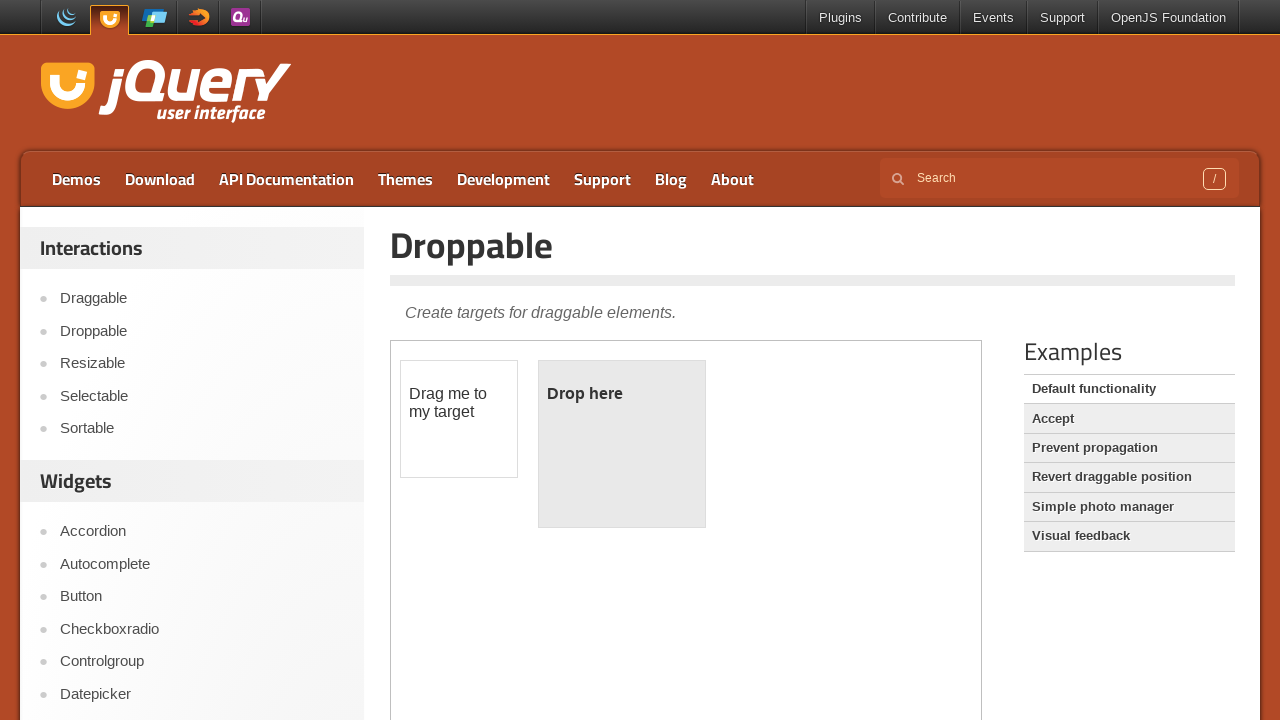

Located the iframe containing drag and drop elements
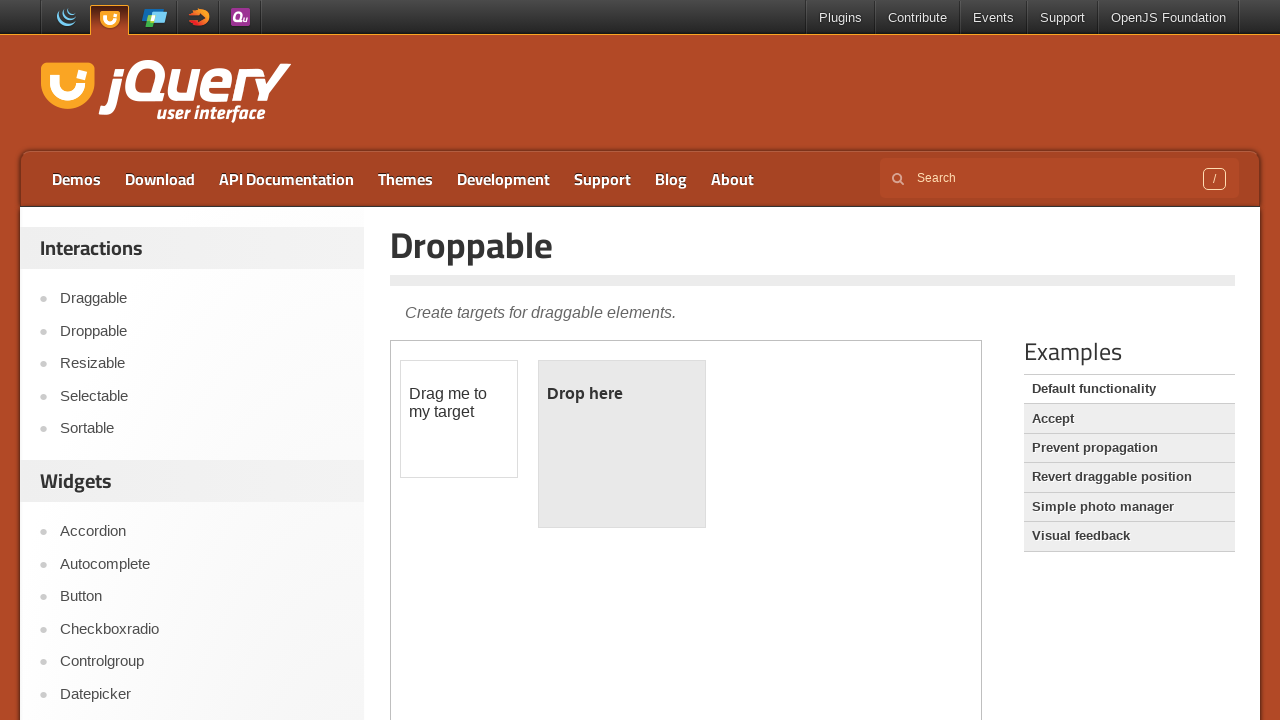

Located the draggable source element
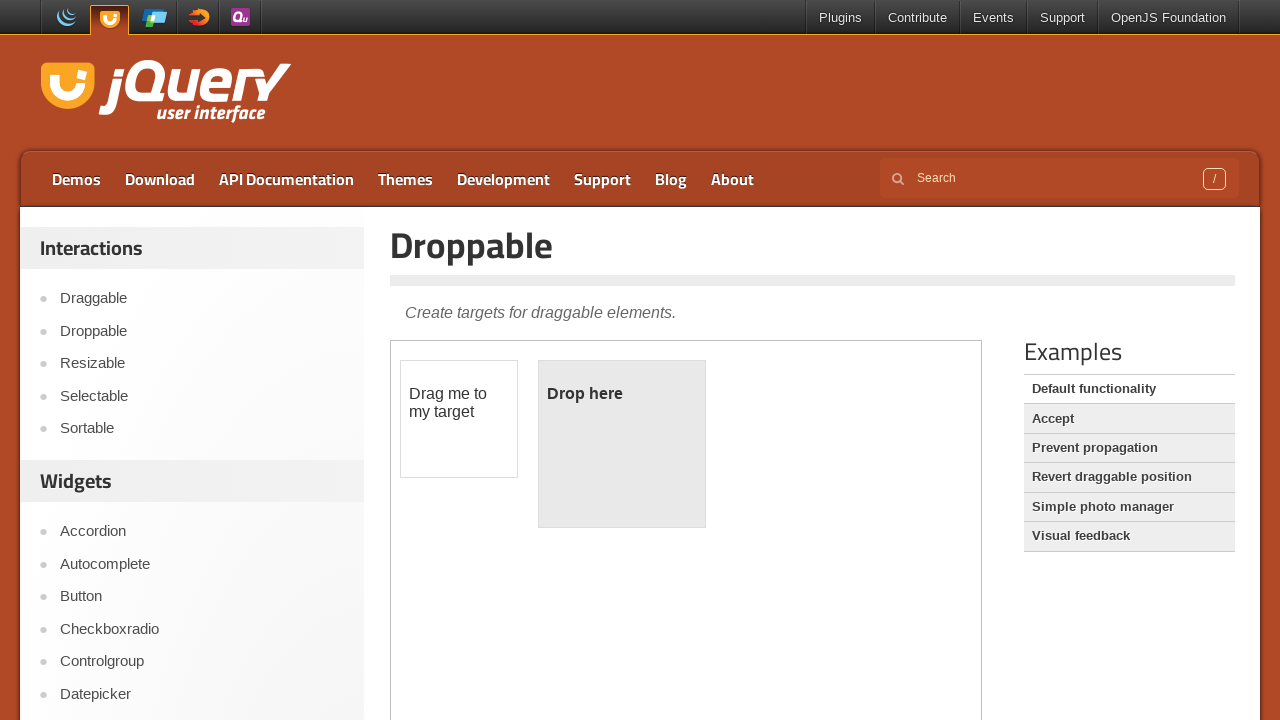

Located the droppable target element
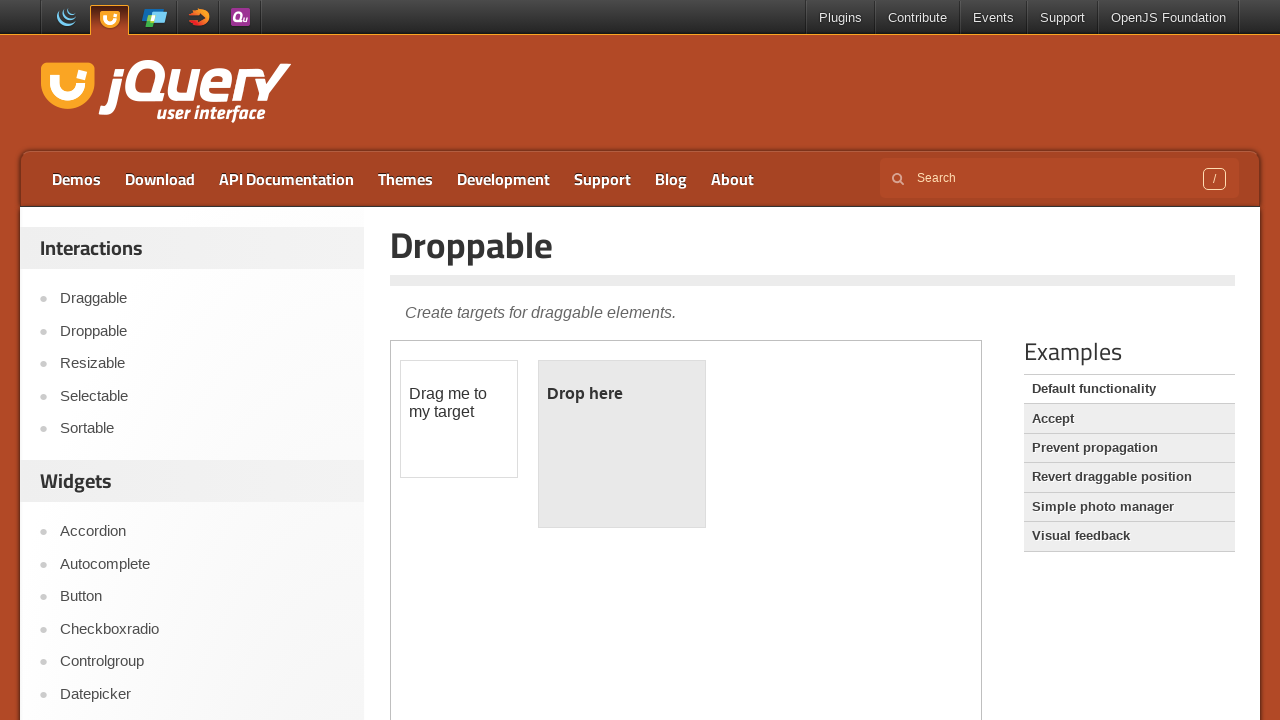

Dragged source element and dropped it onto target element at (622, 444)
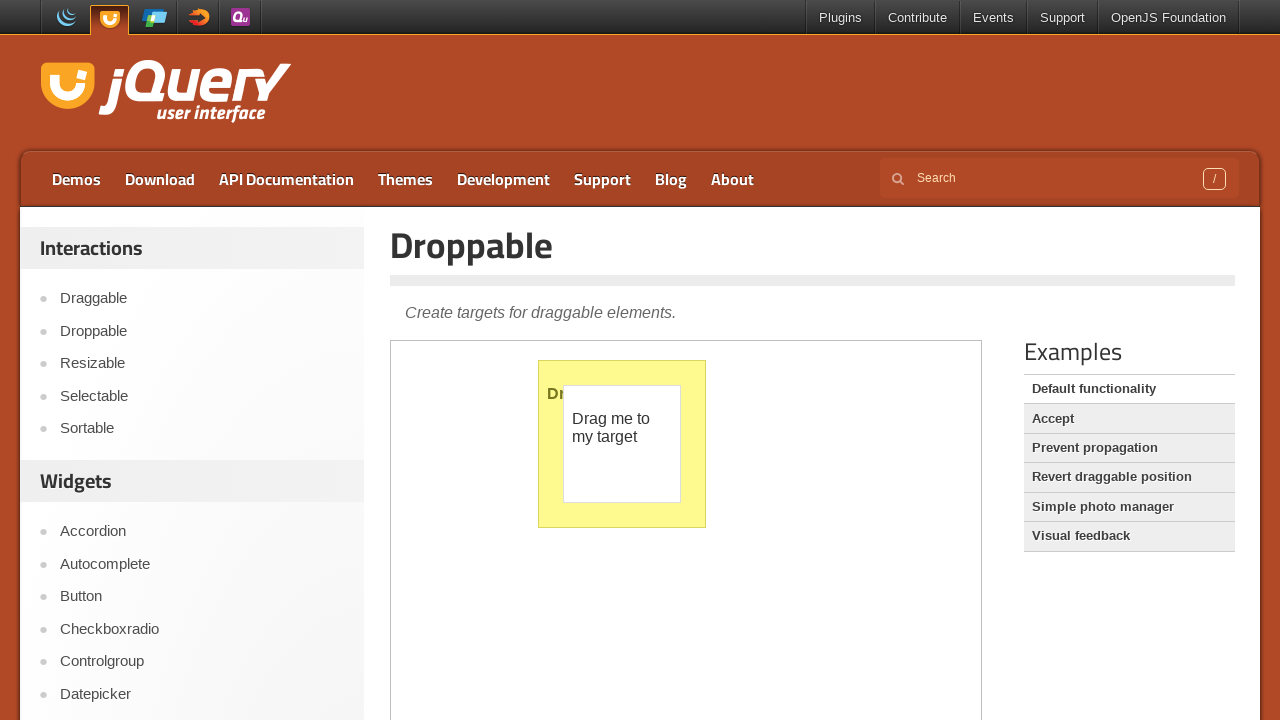

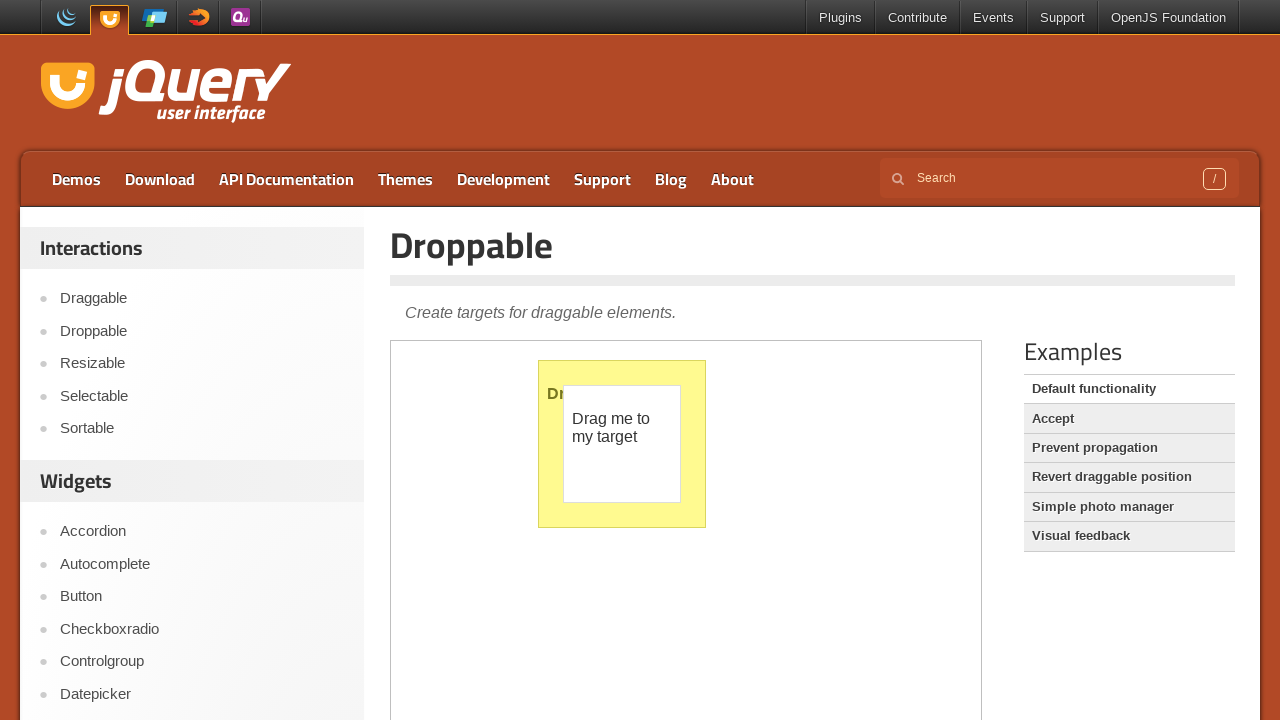